Tests shopping cart functionality by adding specific vegetables (Cucumber, Broccoli, Beetroot) to cart, proceeding to checkout, and applying a promo code

Starting URL: https://rahulshettyacademy.com/seleniumPractise/#/

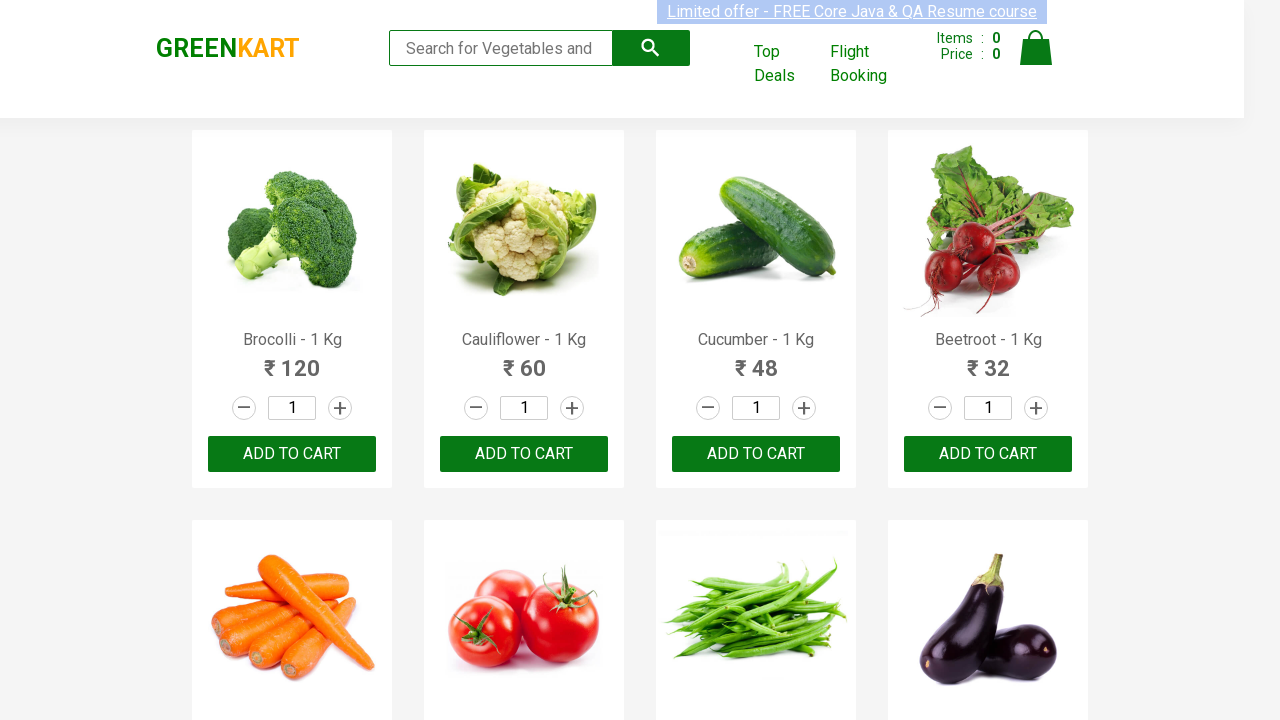

Waited for product list to load
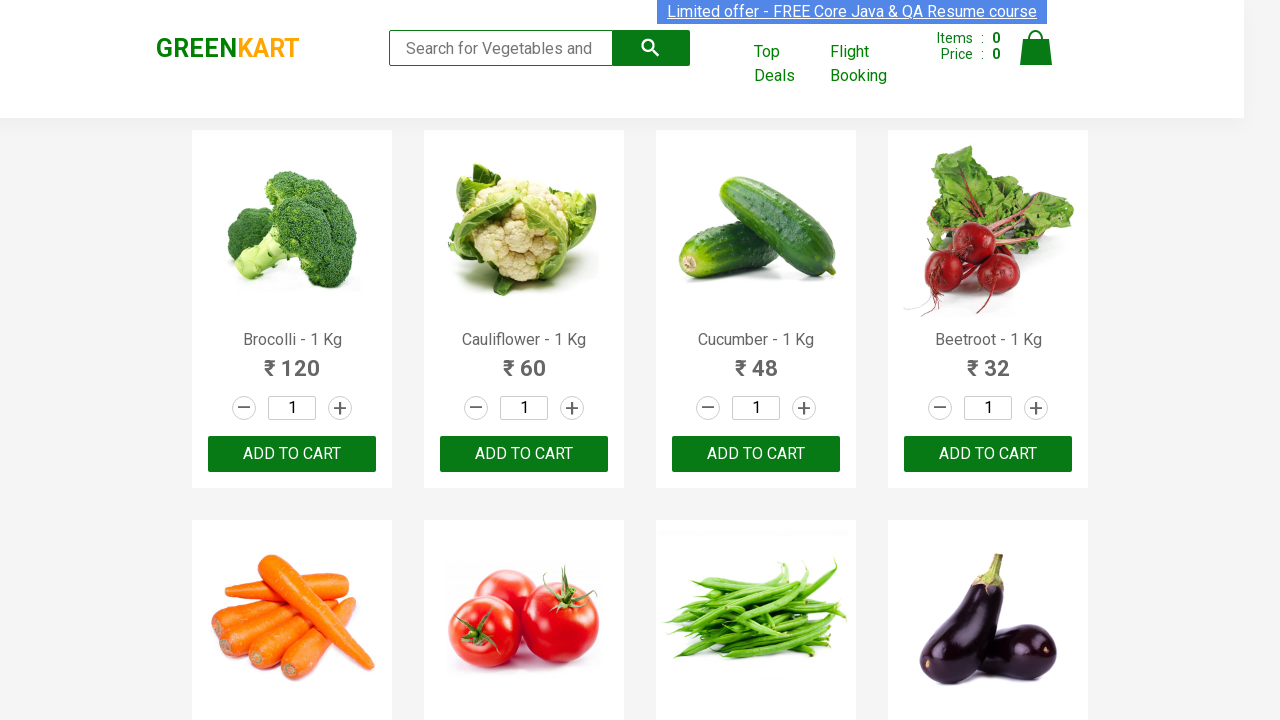

Retrieved all product names from page
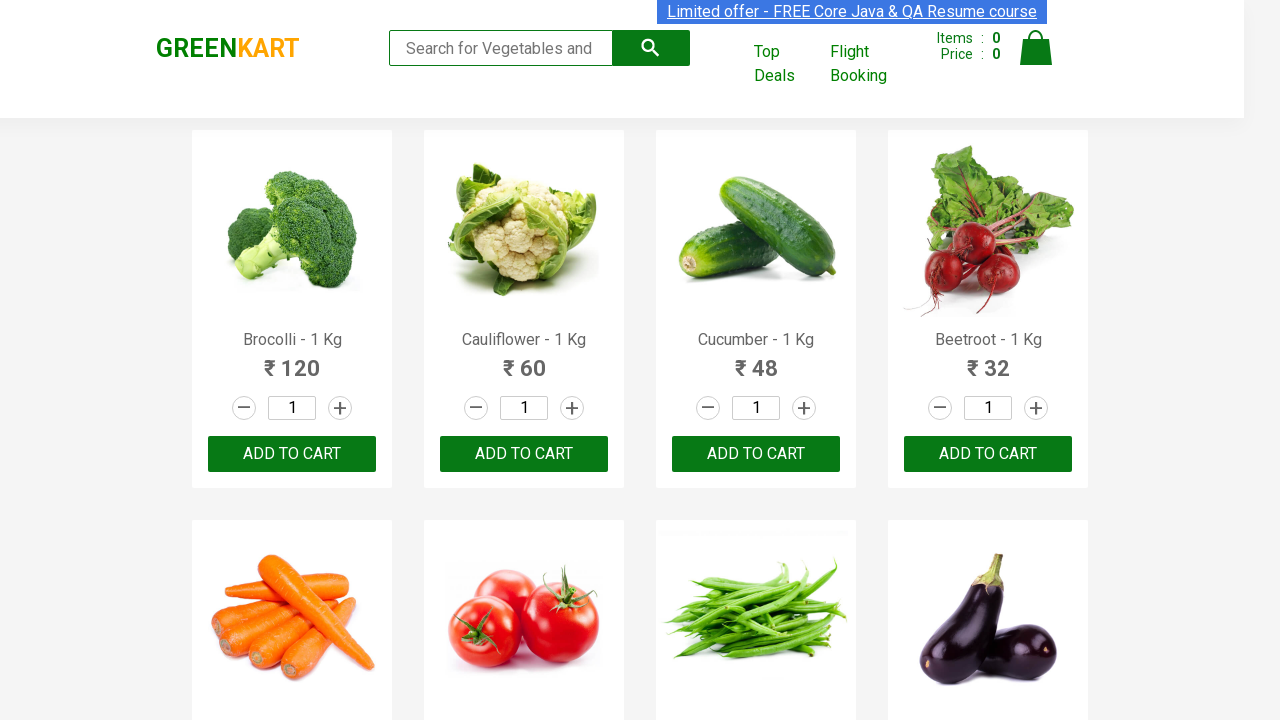

Added 'Brocolli - 1 Kg' to cart at (292, 454) on div.product-action button >> nth=0
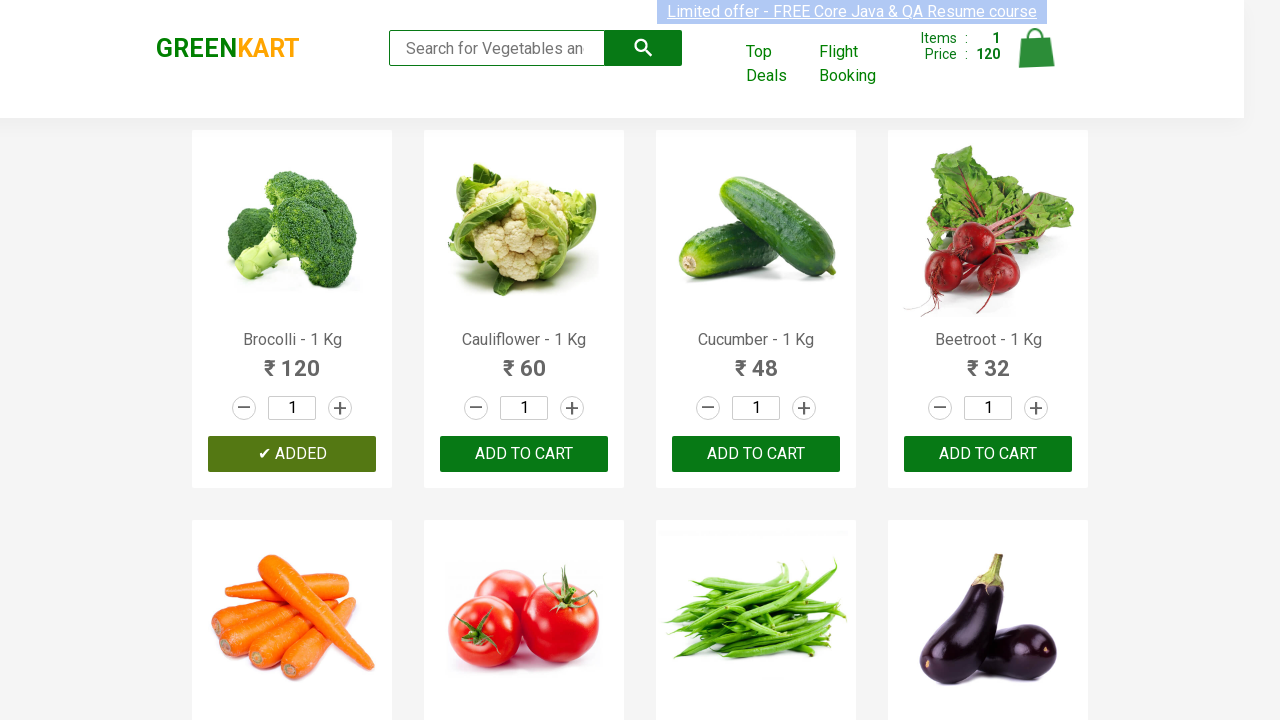

Added 'Cucumber - 1 Kg' to cart at (756, 454) on div.product-action button >> nth=2
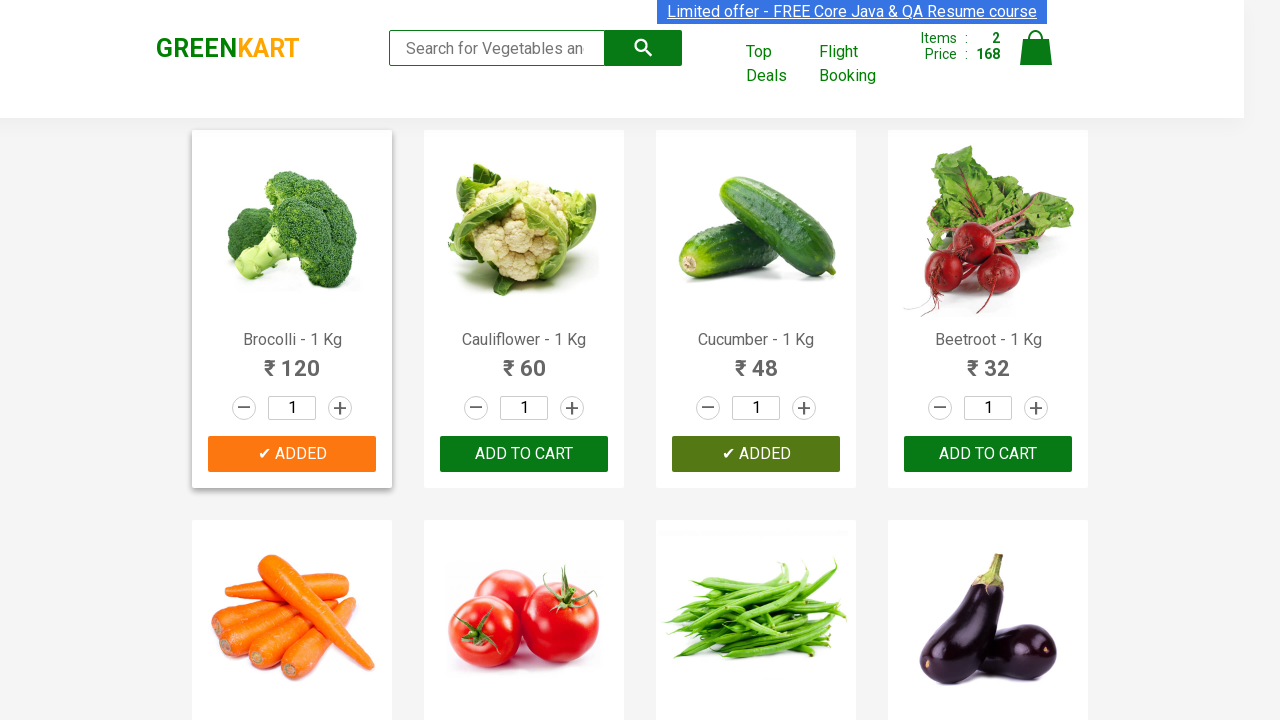

Added 'Beetroot - 1 Kg' to cart at (988, 454) on div.product-action button >> nth=3
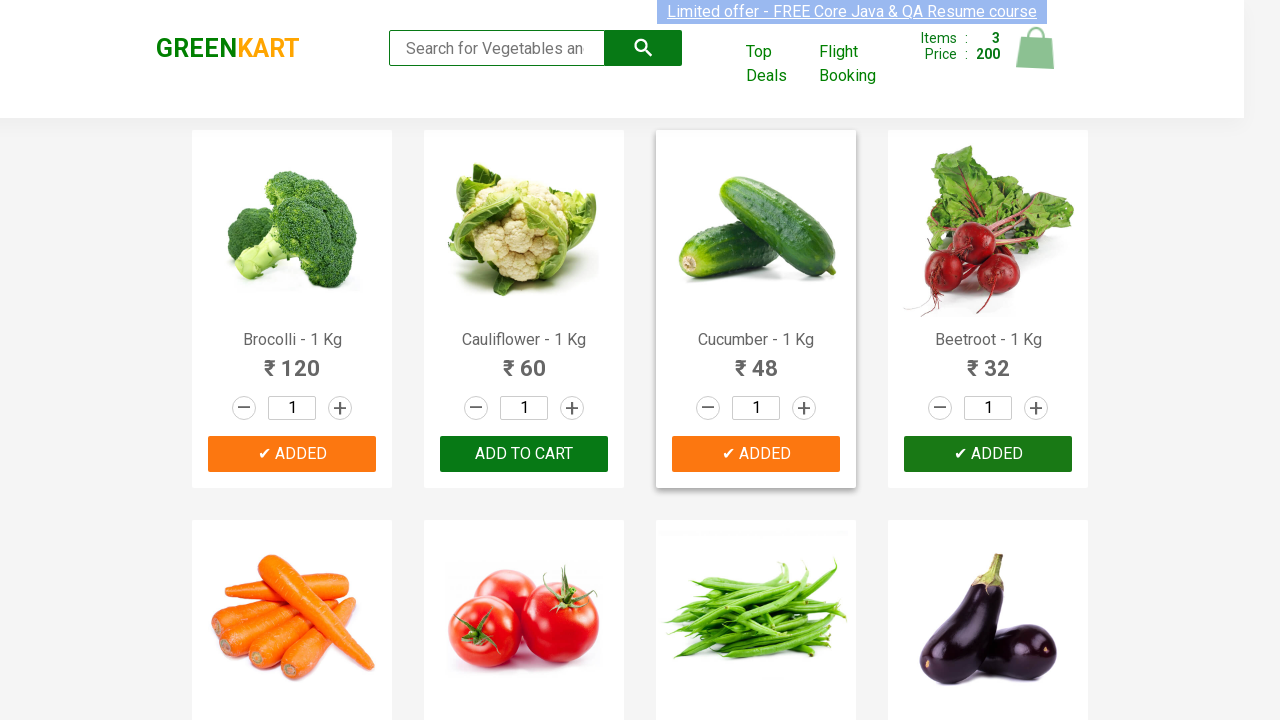

Clicked cart icon to view shopping cart at (1036, 48) on img[alt='Cart']
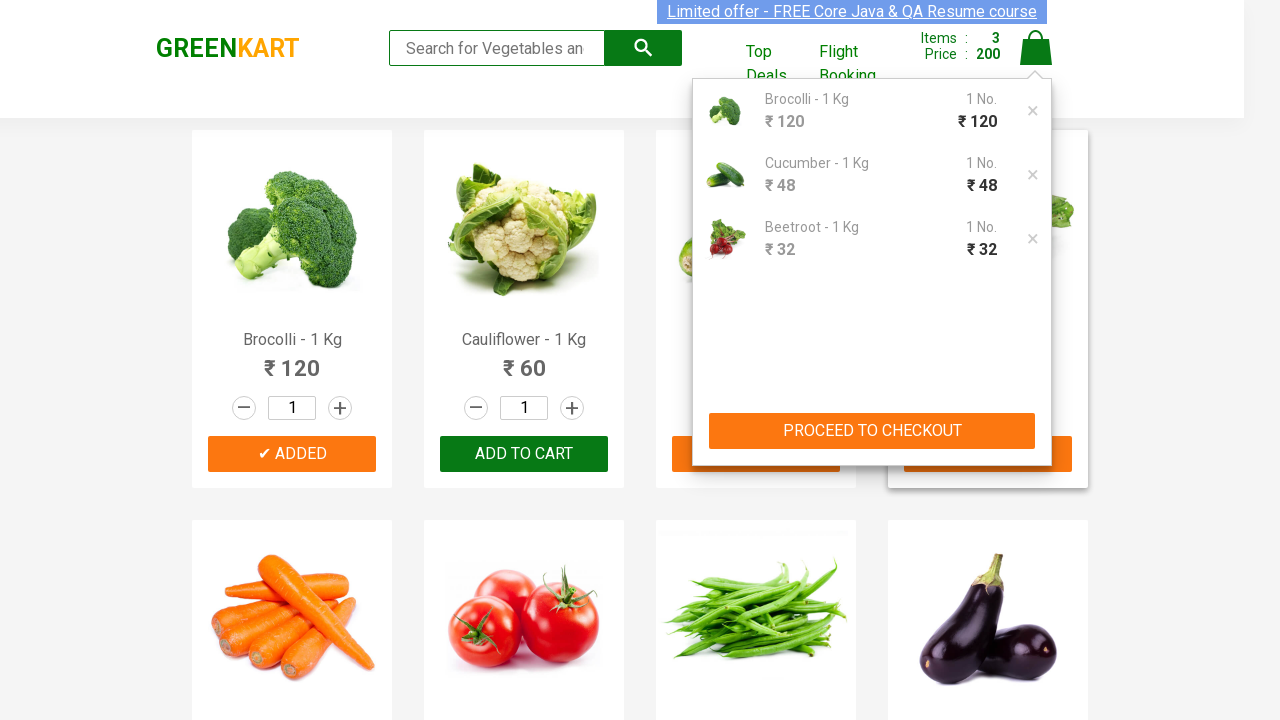

Clicked PROCEED TO CHECKOUT button at (872, 431) on button:has-text('PROCEED TO CHECKOUT')
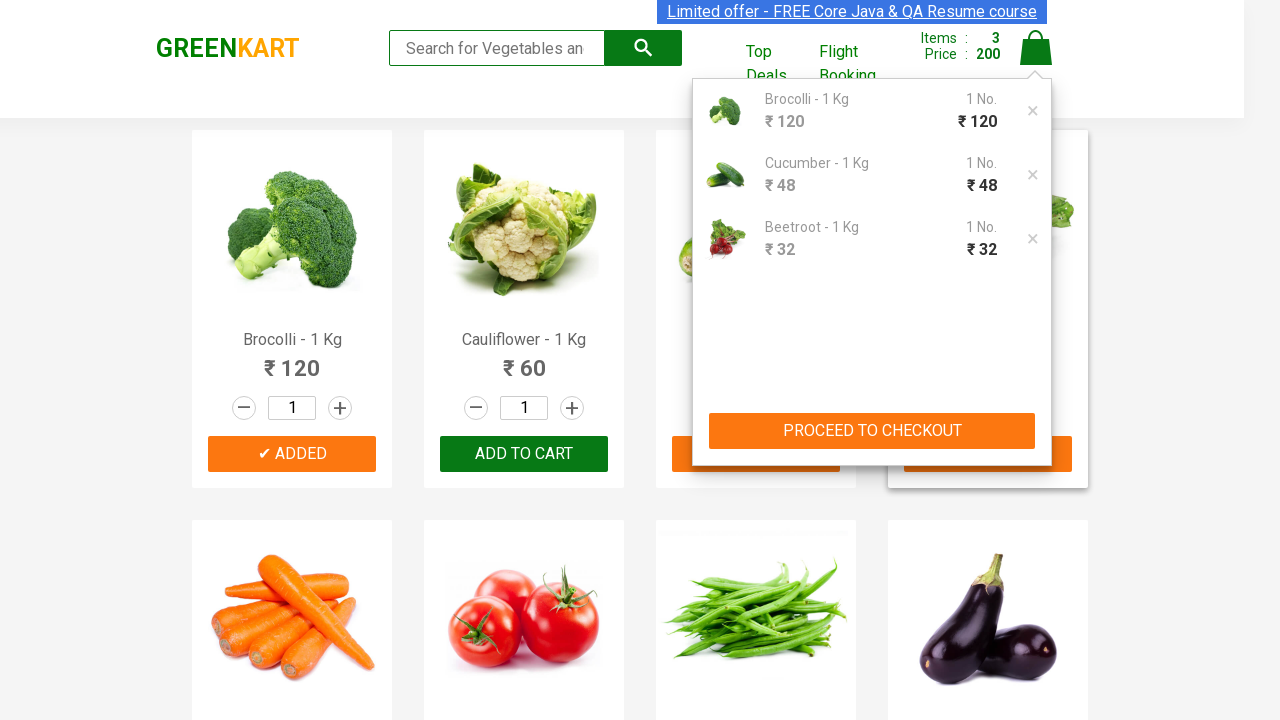

Entered promo code 'rahulshettyacademy' on .promocode
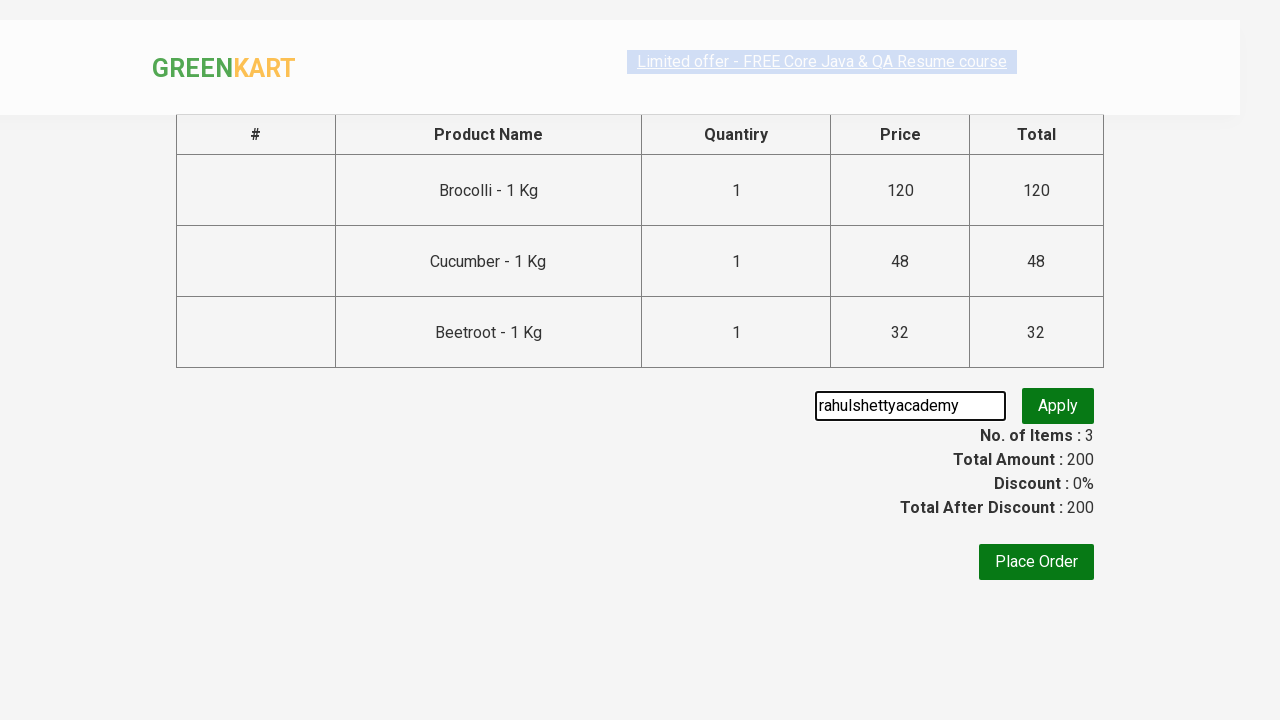

Clicked apply promo button at (1058, 406) on .promoBtn
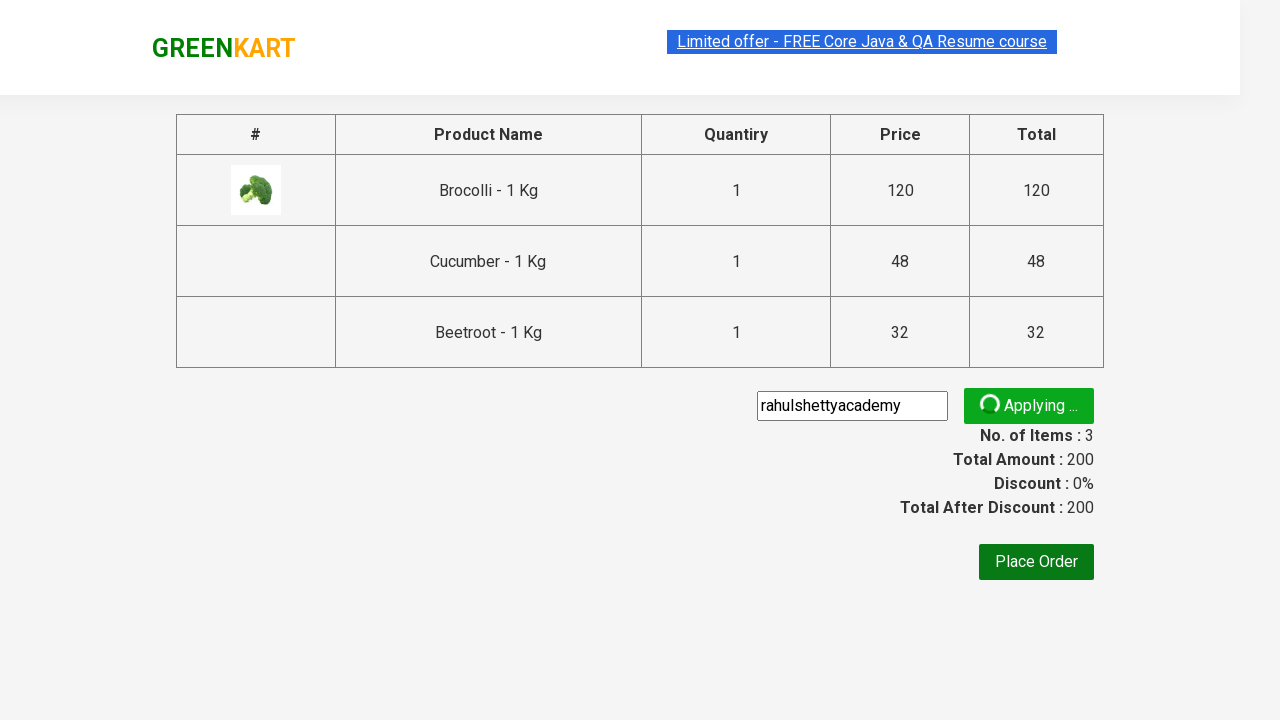

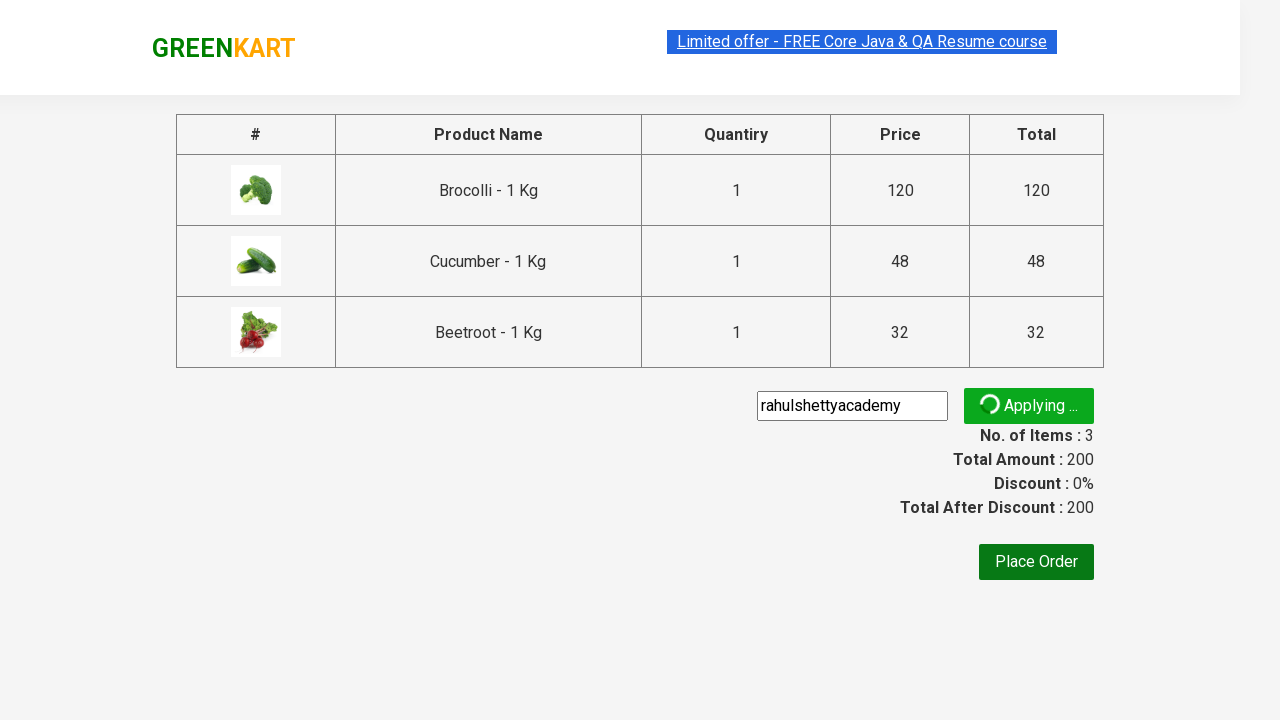